Tests form validation by clicking login button with empty fields and verifying error message appears

Starting URL: https://www.saucedemo.com/

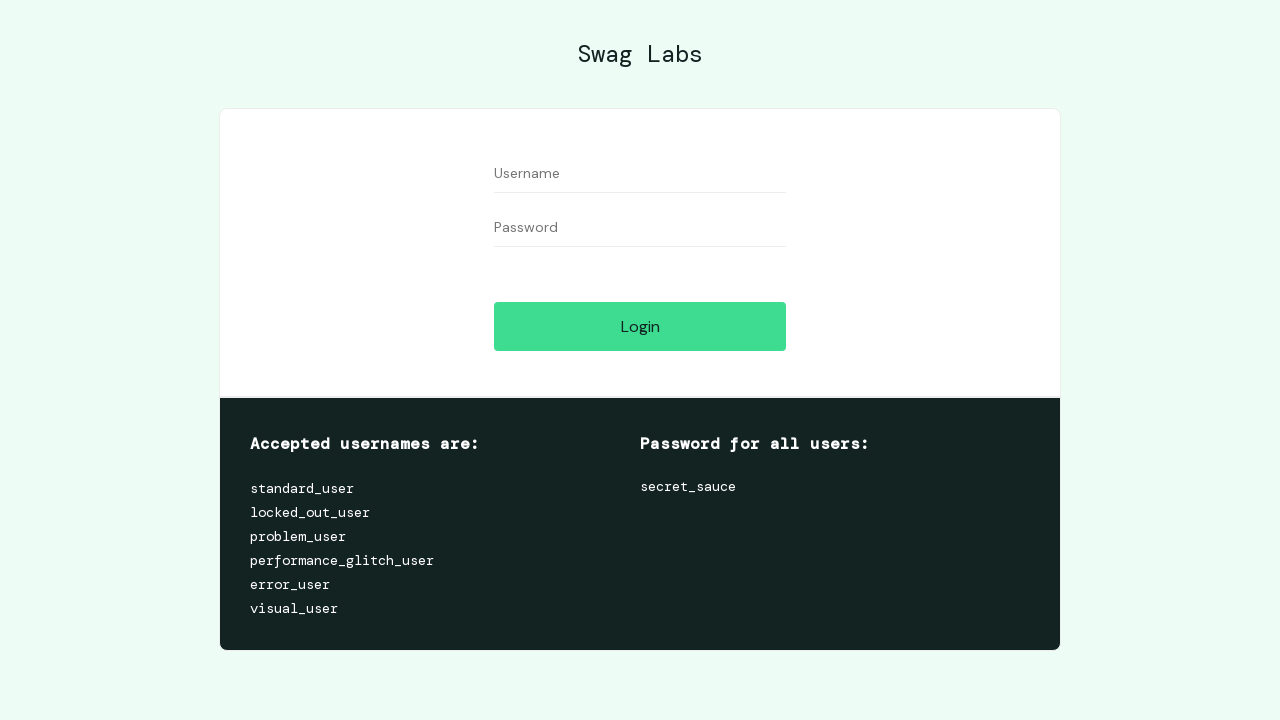

Clicked login button with empty fields at (640, 326) on #login-button
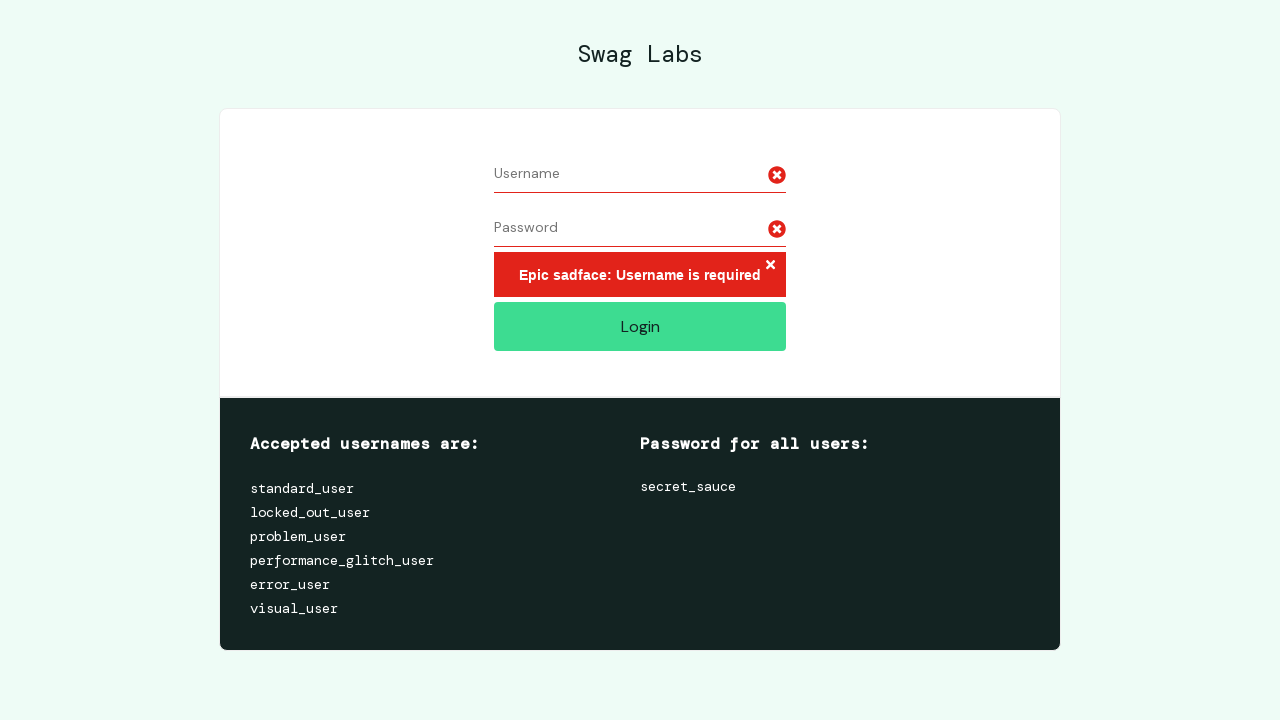

Located error message element
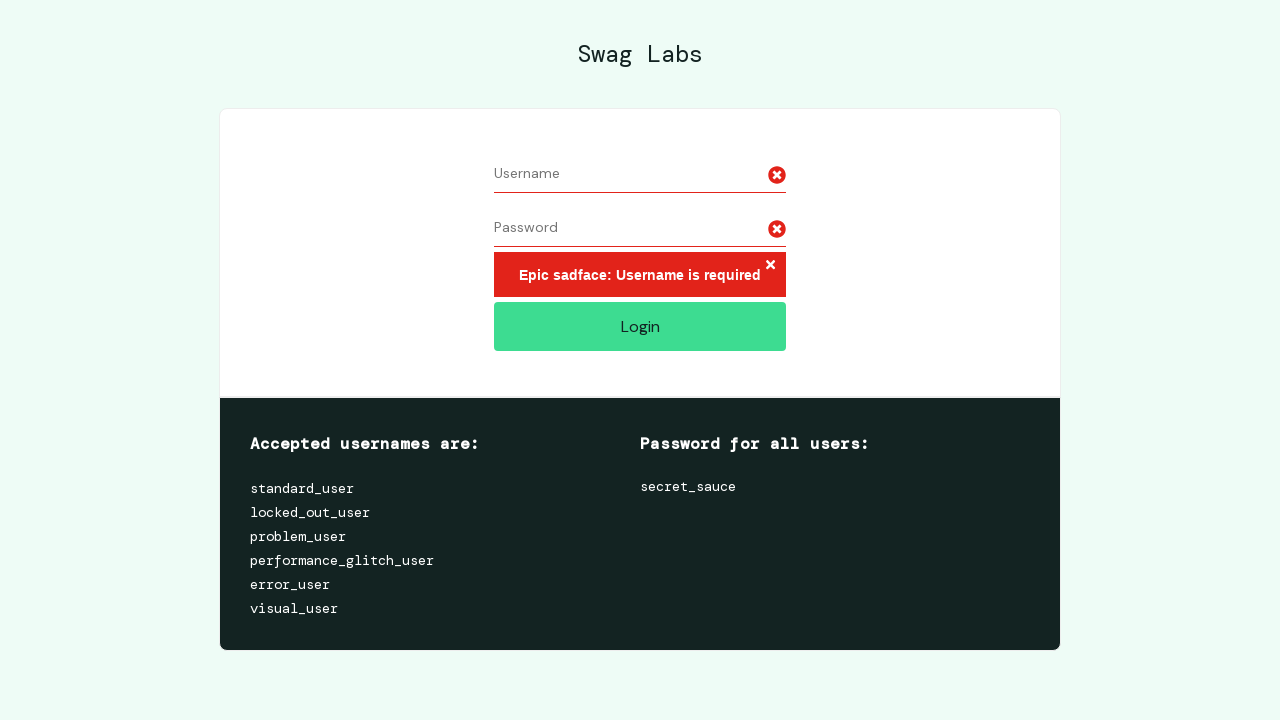

Verified error message is visible
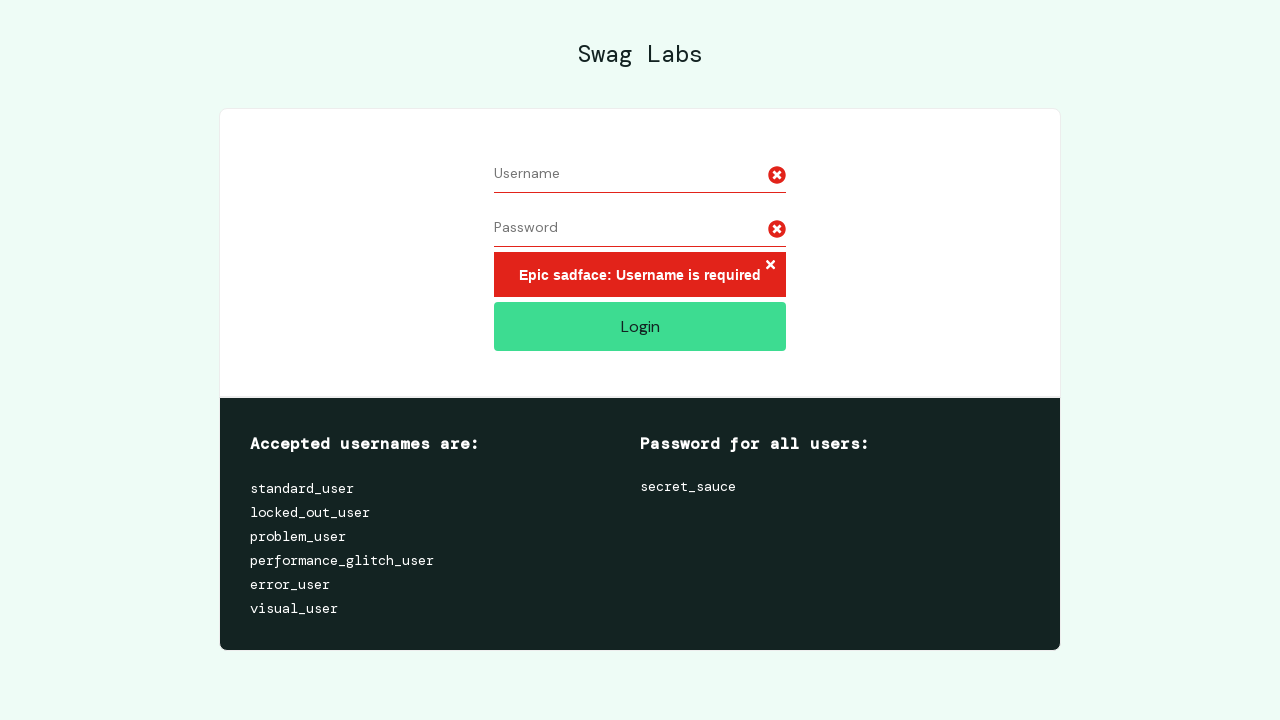

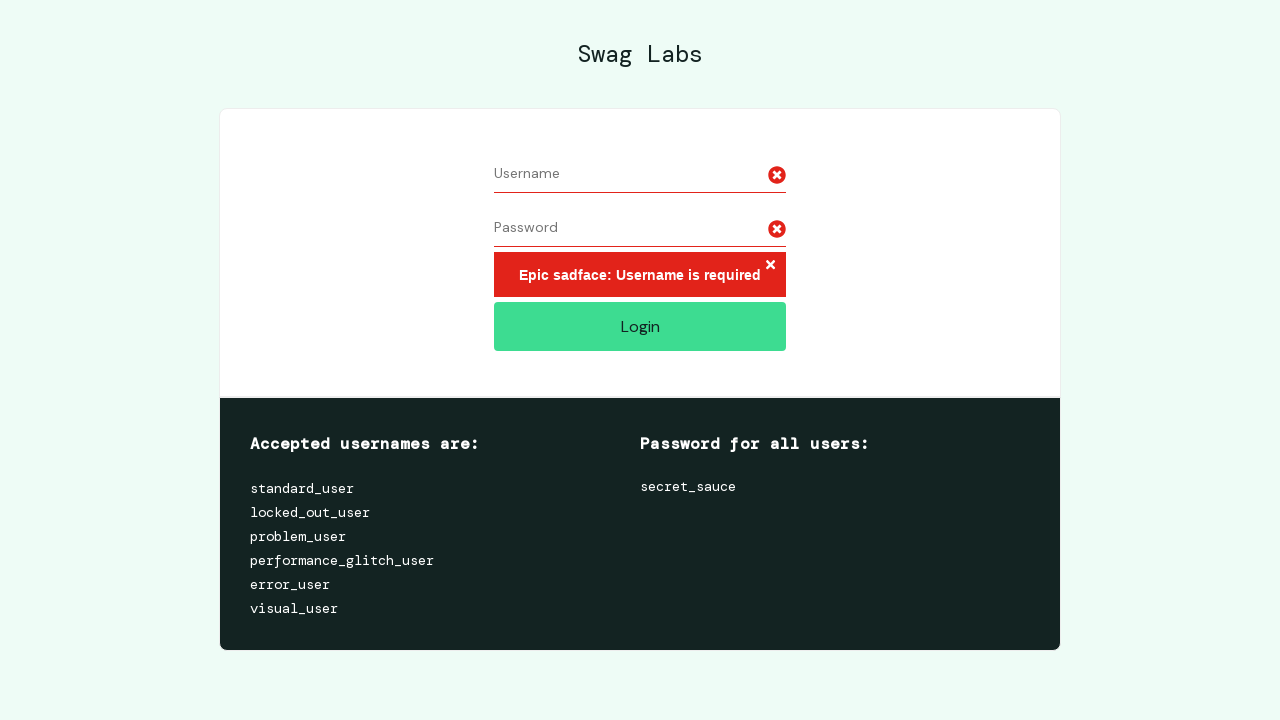